Scrolls to the bottom of the page using keyboard End key

Starting URL: https://www.brunch.co.kr/

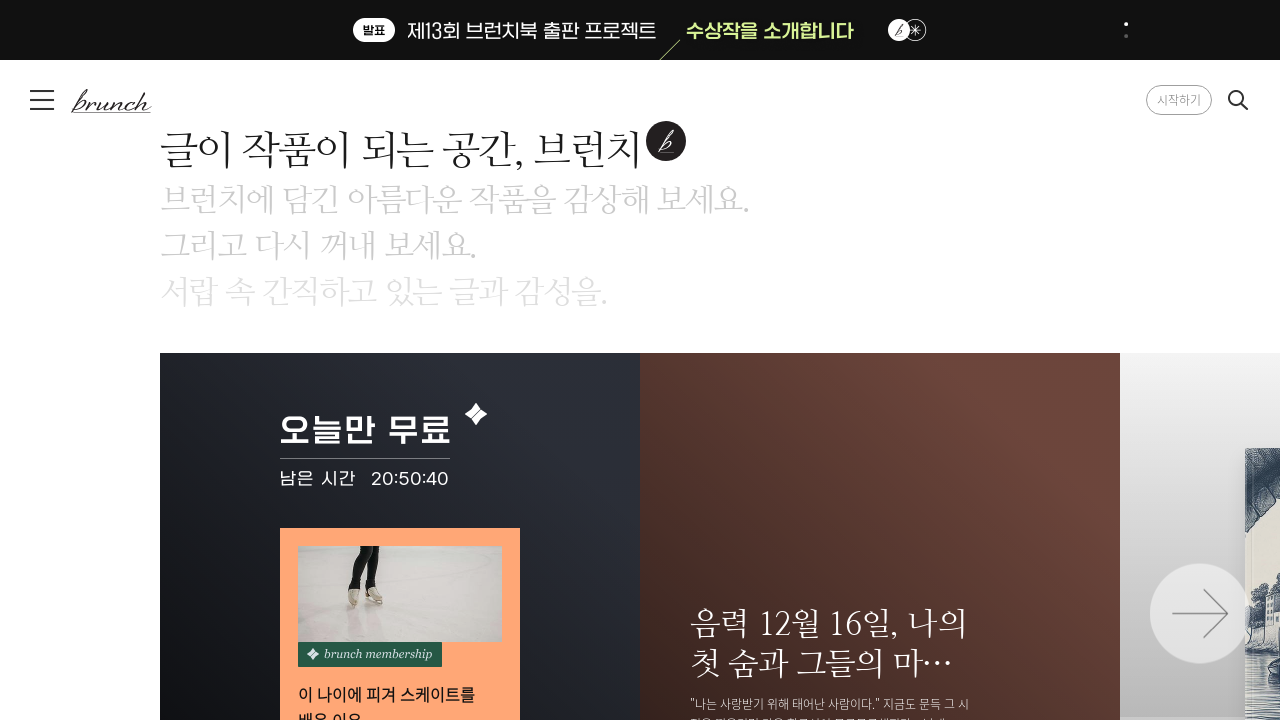

Pressed End key to scroll to bottom of page on body
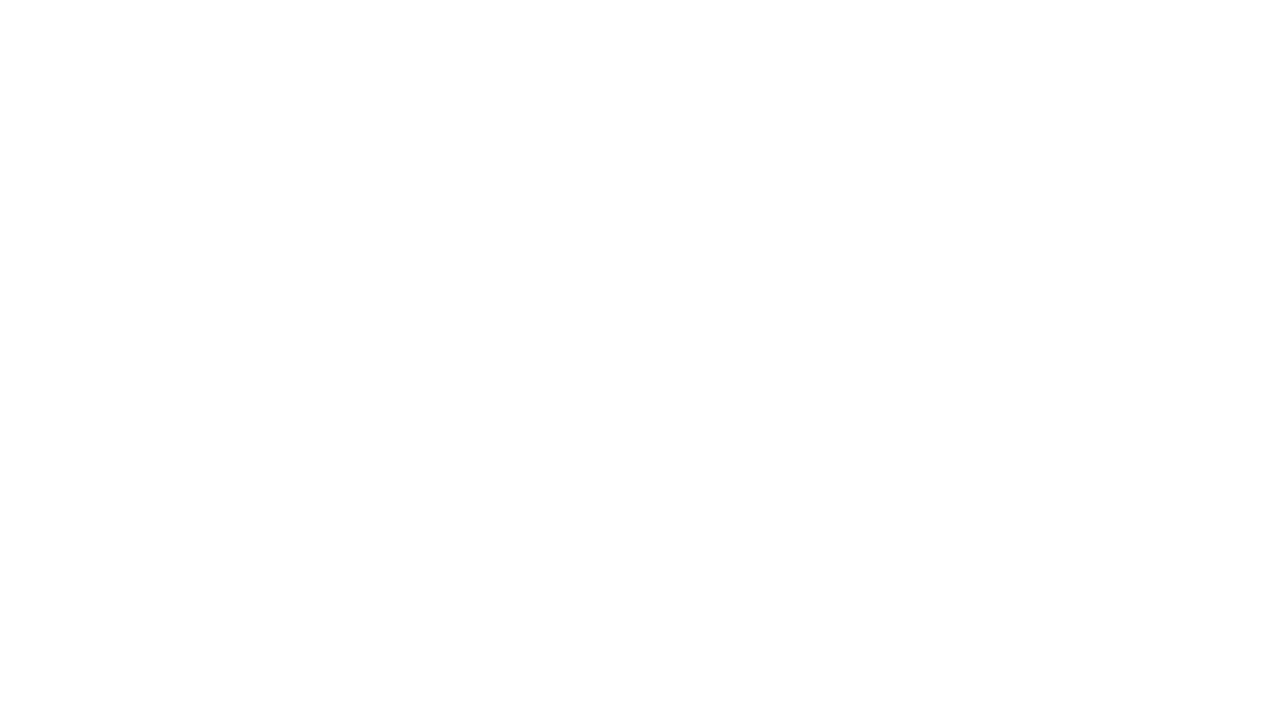

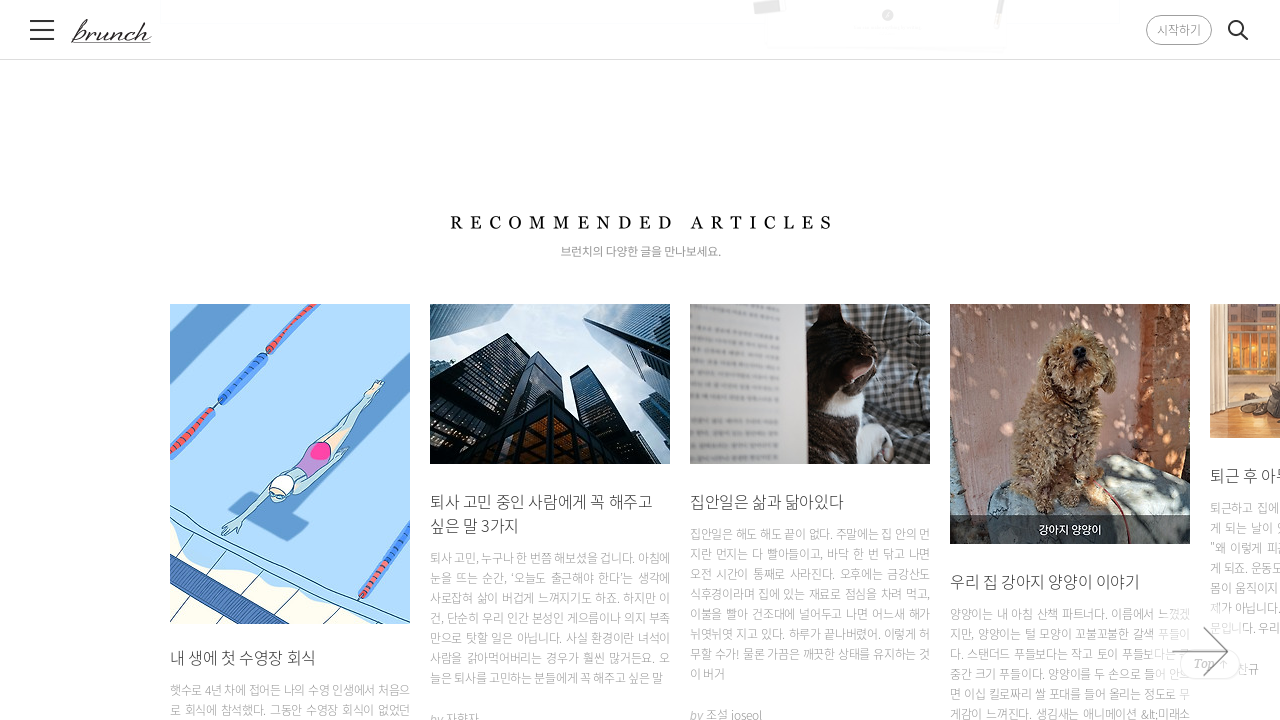